Tests a registration form by filling in first name, last name, and phone number fields, then submitting the form and verifying the success message

Starting URL: http://suninjuly.github.io/registration1.html

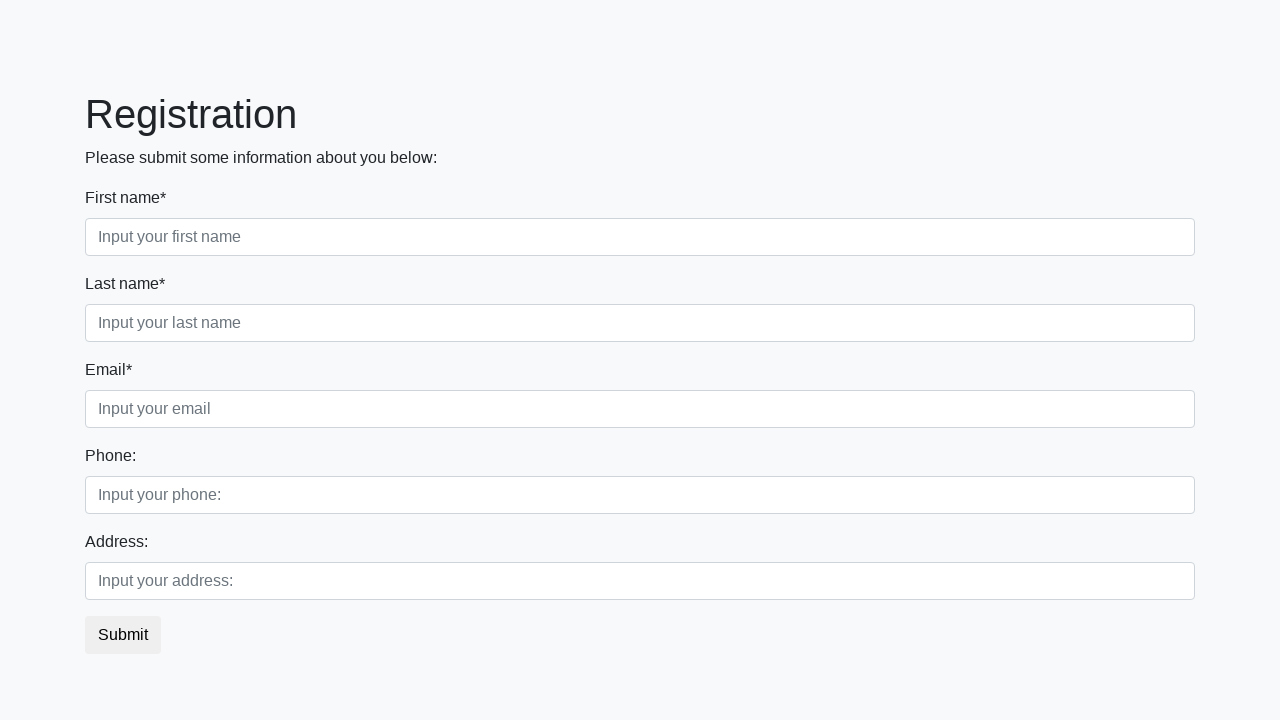

Filled first name field with 'Nikita' on div input.form-control.first
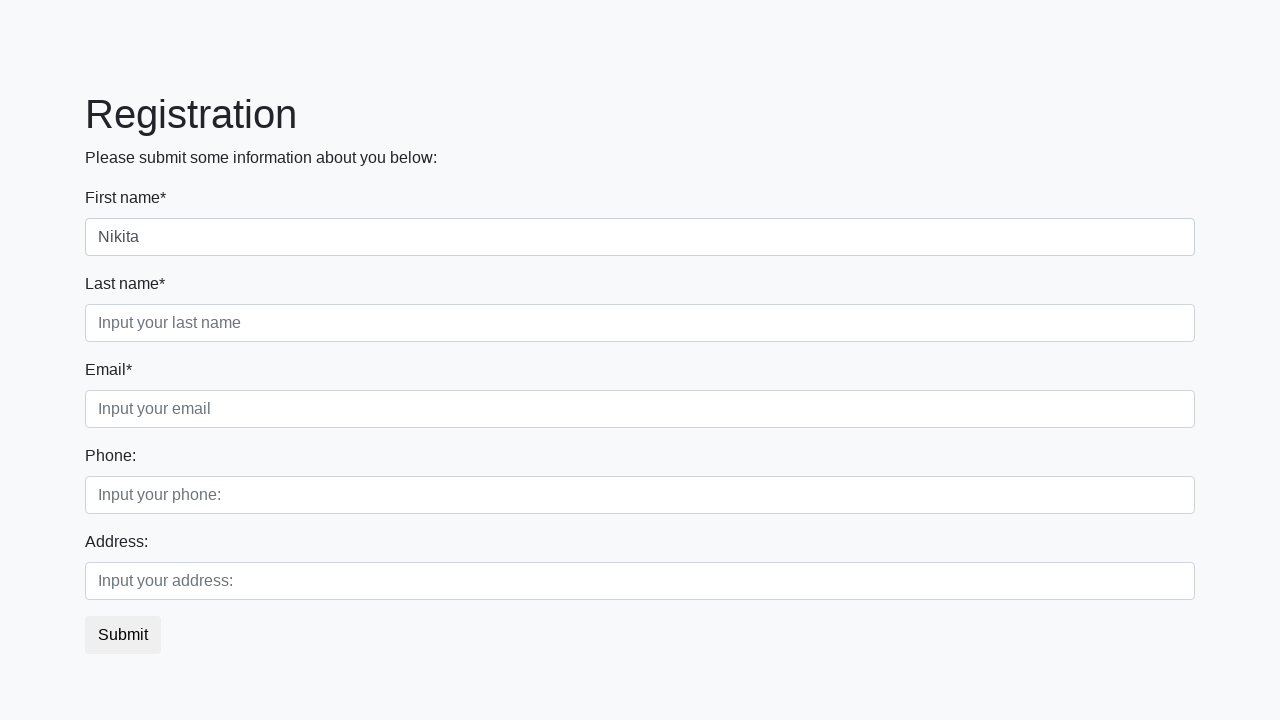

Filled last name field with 'Petrosyan' on div input.form-control.second
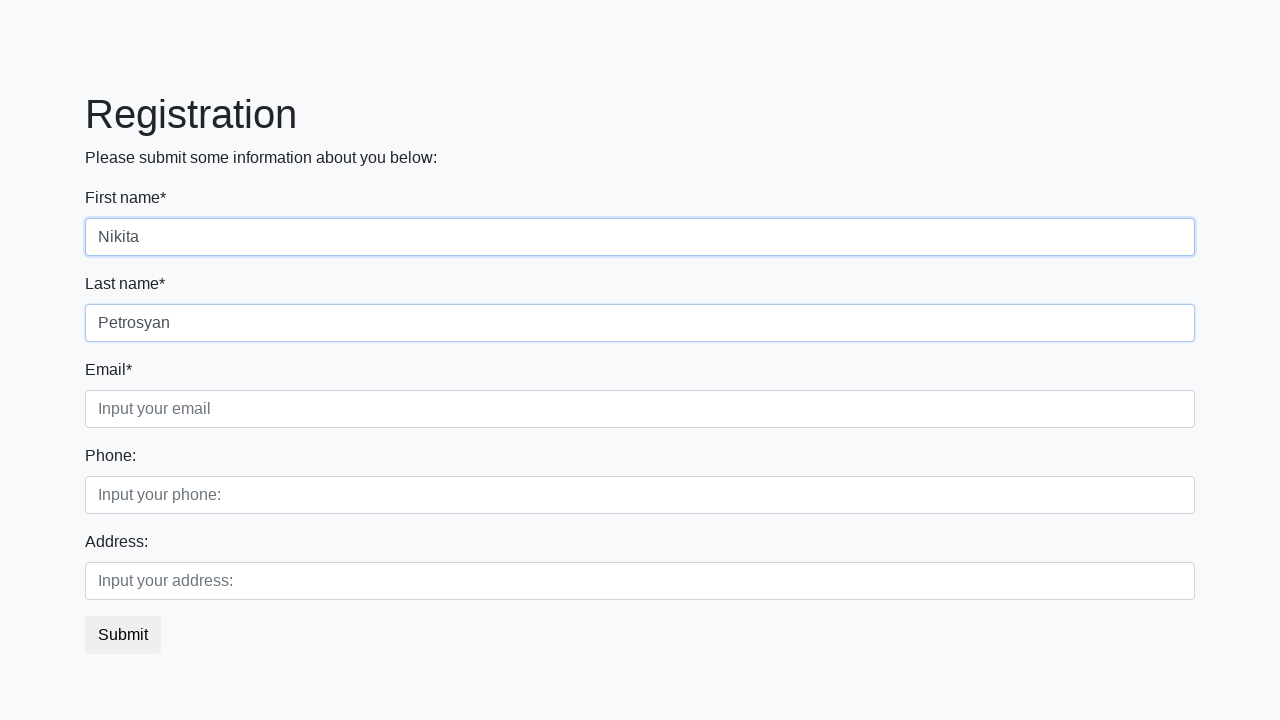

Filled phone number field with '89376594062' on div input.form-control.third
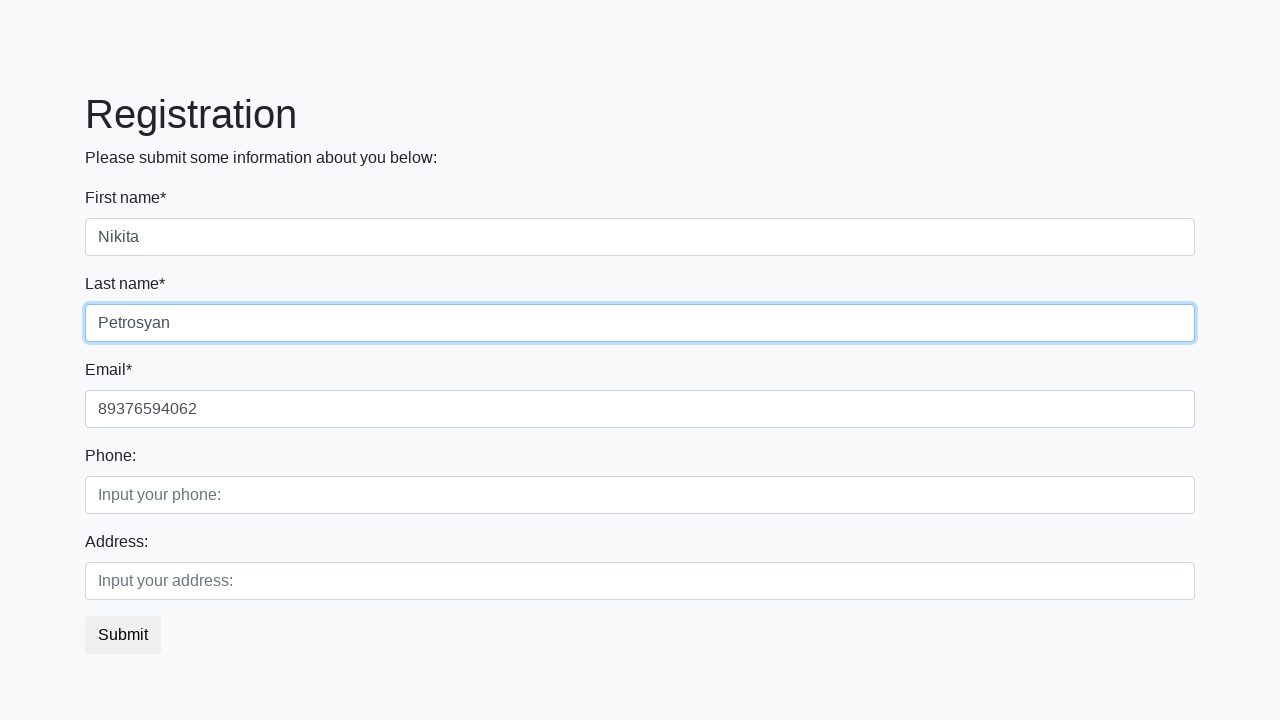

Clicked submit button to register at (123, 635) on button.btn
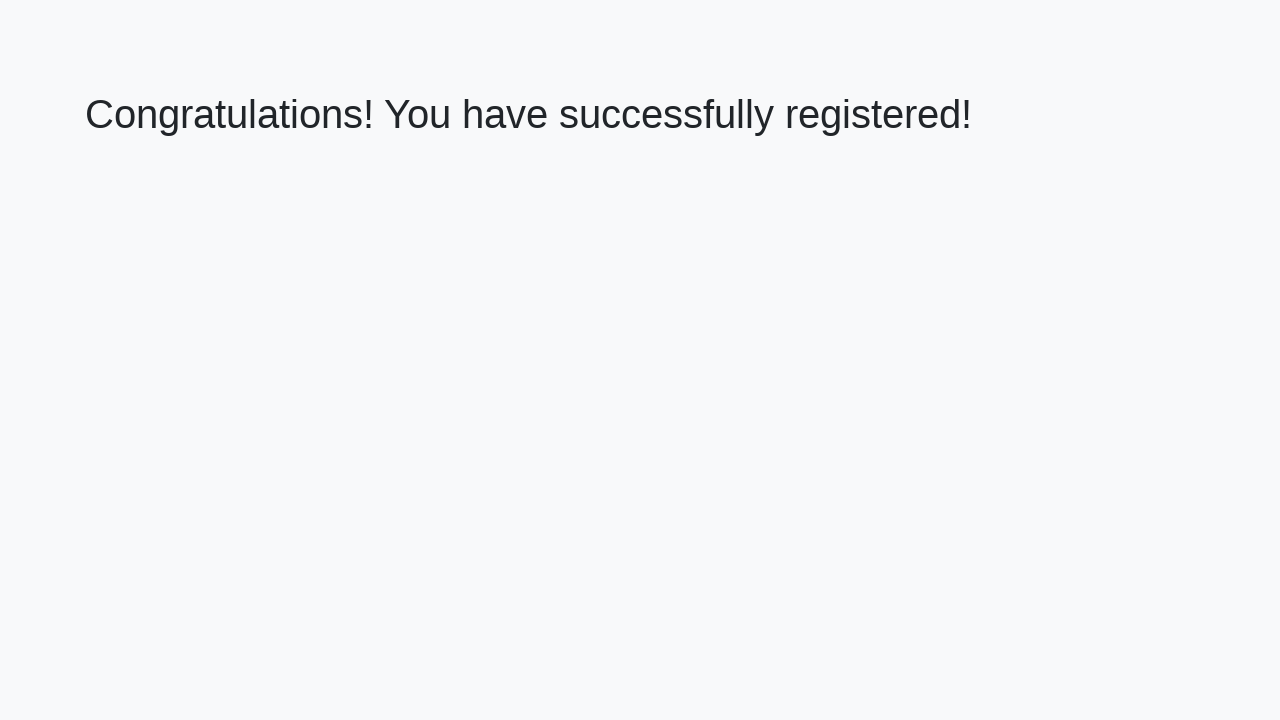

Success message header loaded
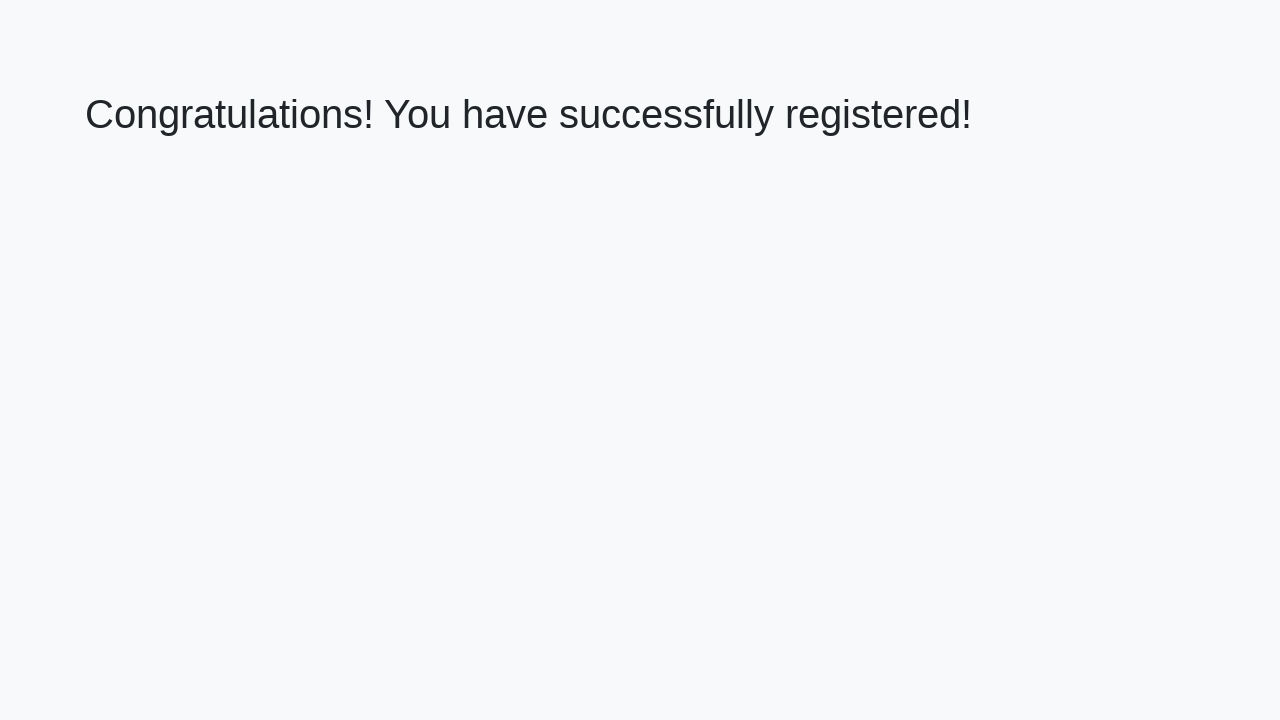

Retrieved success message text
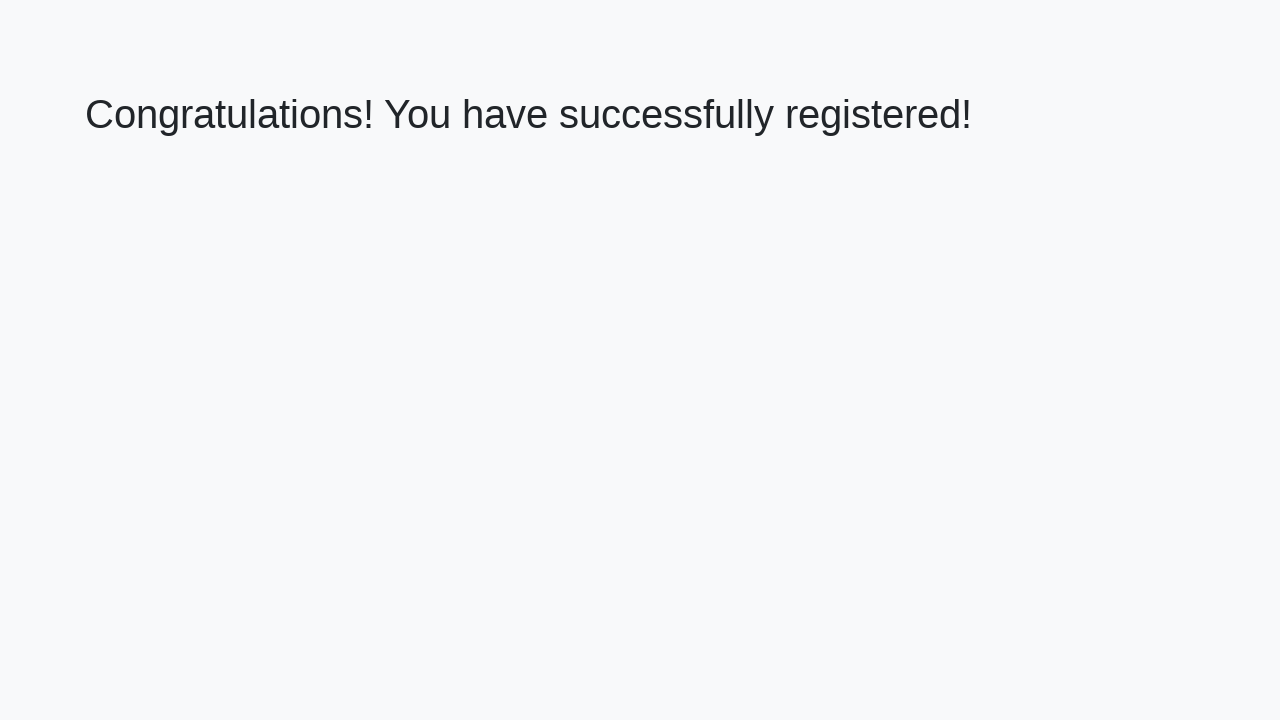

Verified success message matches expected text
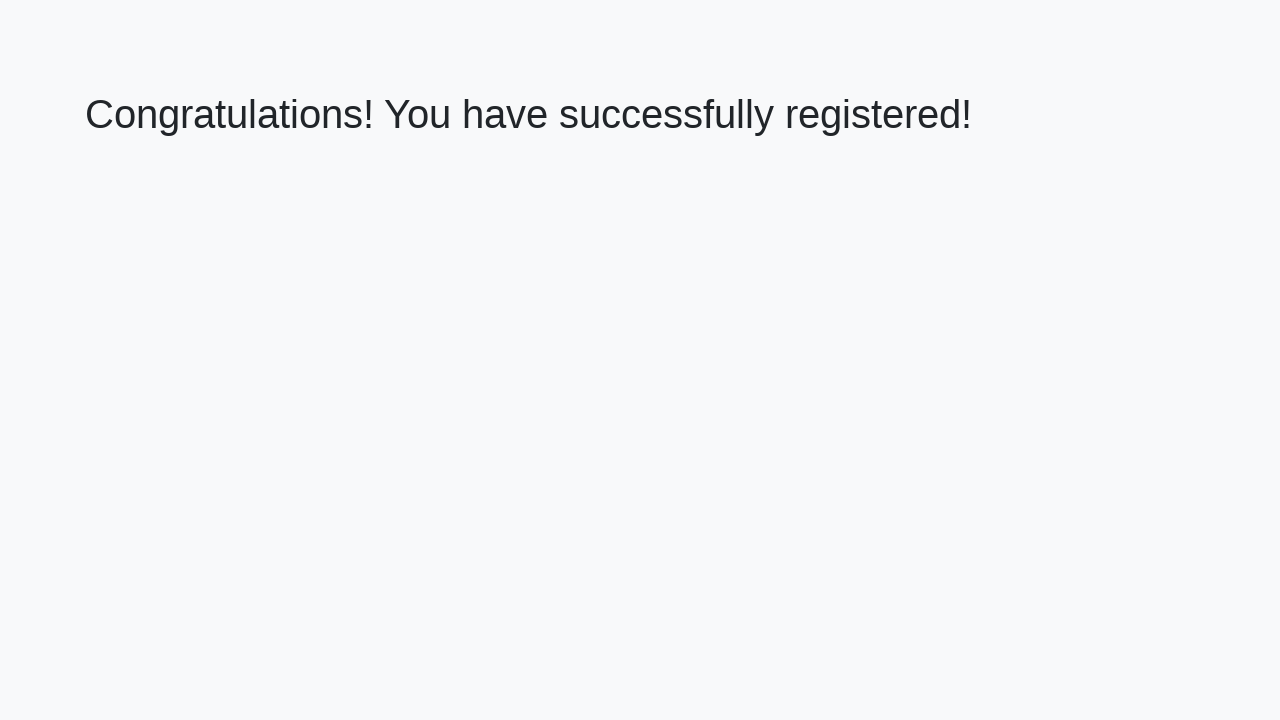

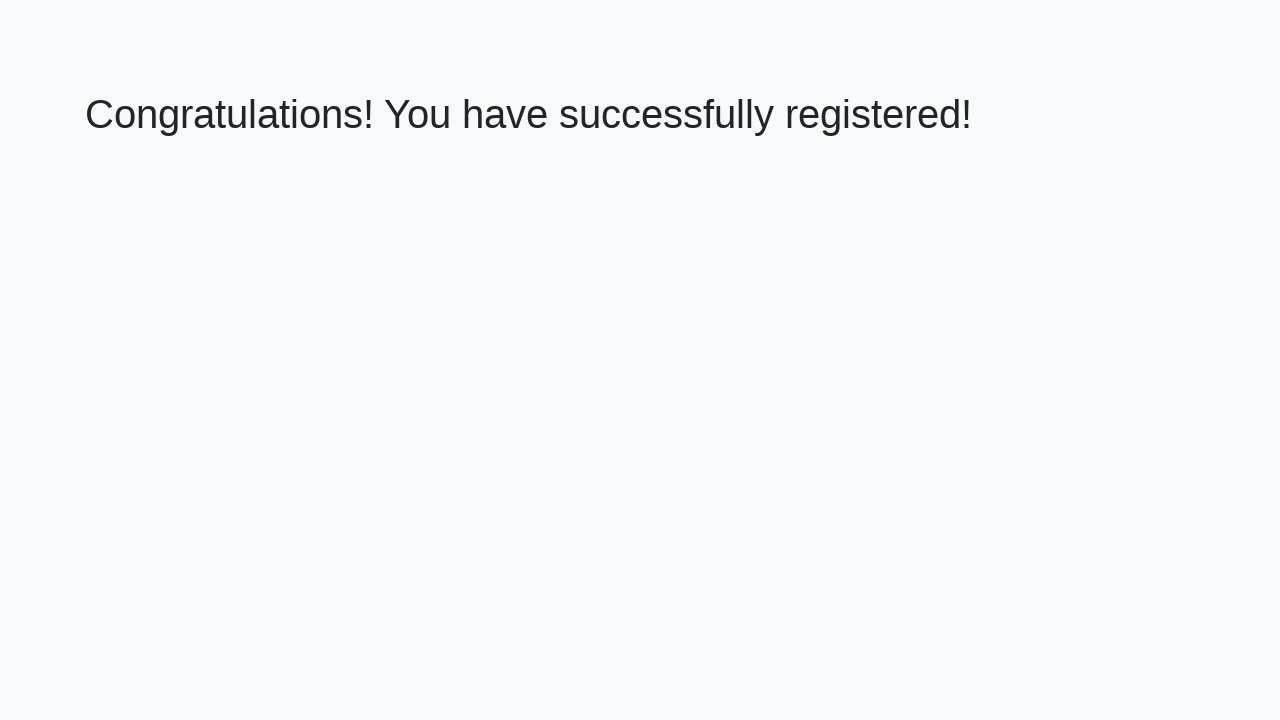